Tests opening a new browser window, navigating to a different URL in the new window, and verifying that two window handles exist.

Starting URL: https://the-internet.herokuapp.com/windows

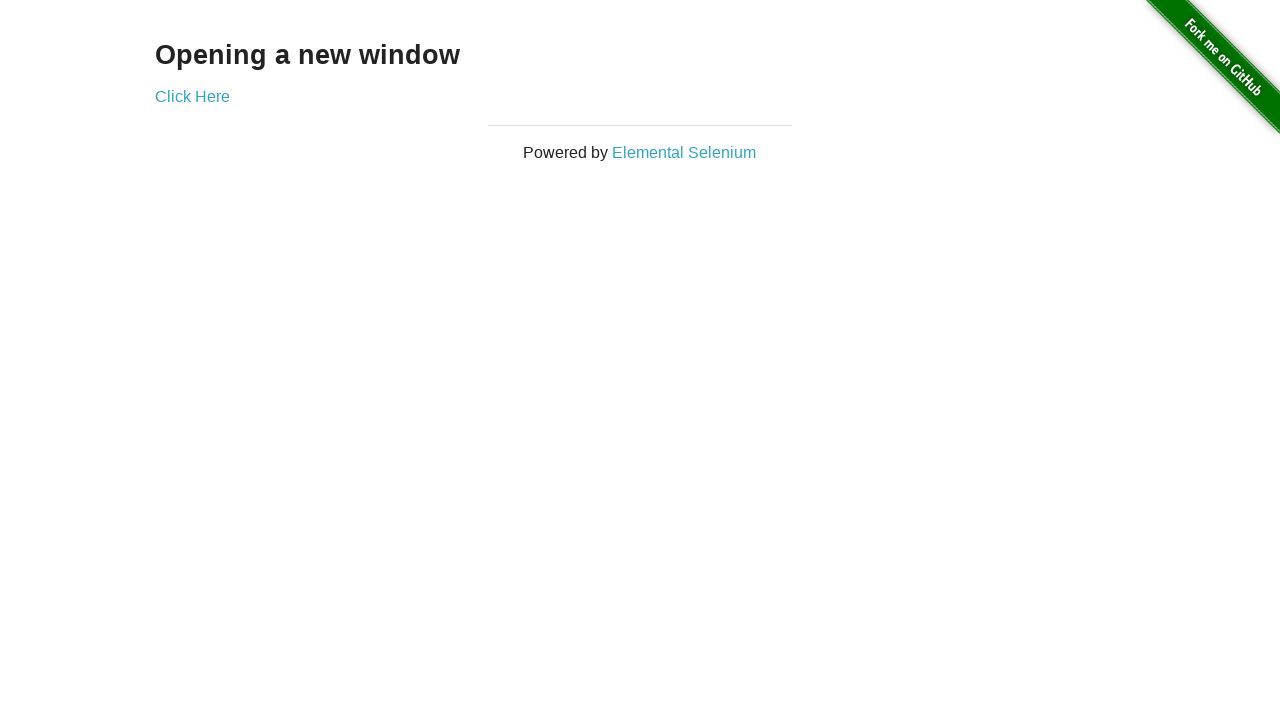

Opened a new browser window/page
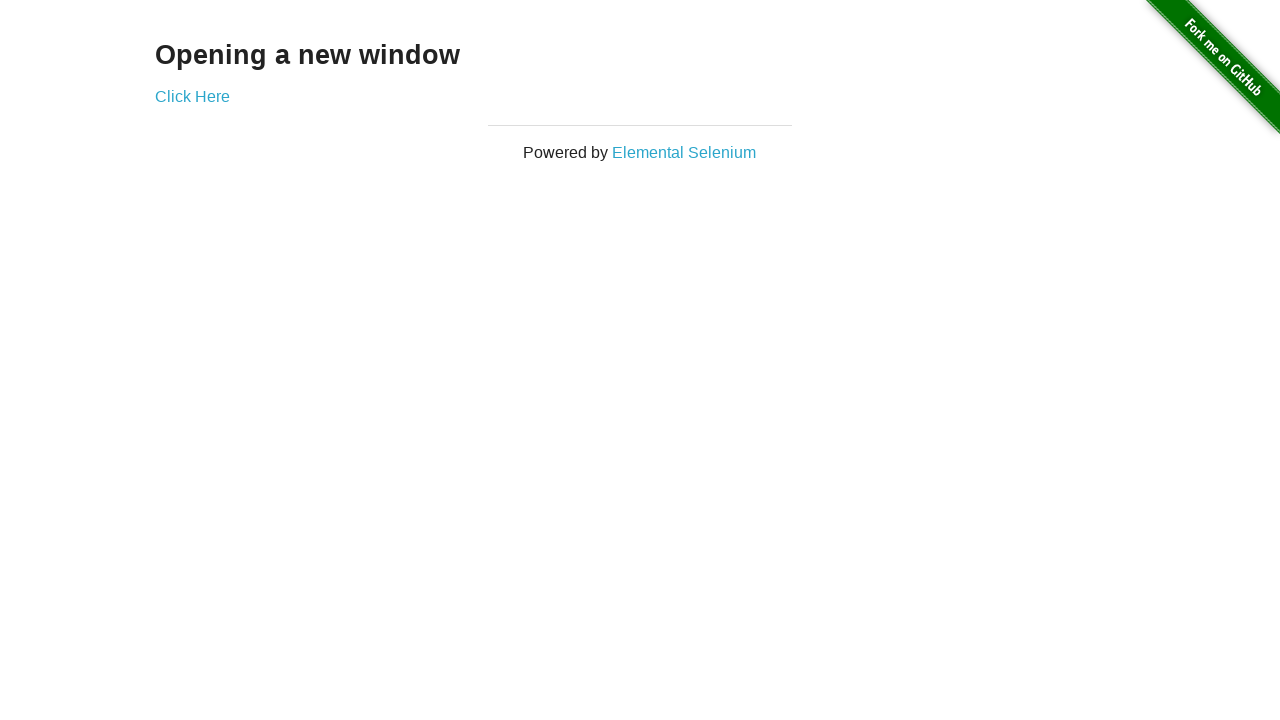

Navigated to https://the-internet.herokuapp.com/typos in the new window
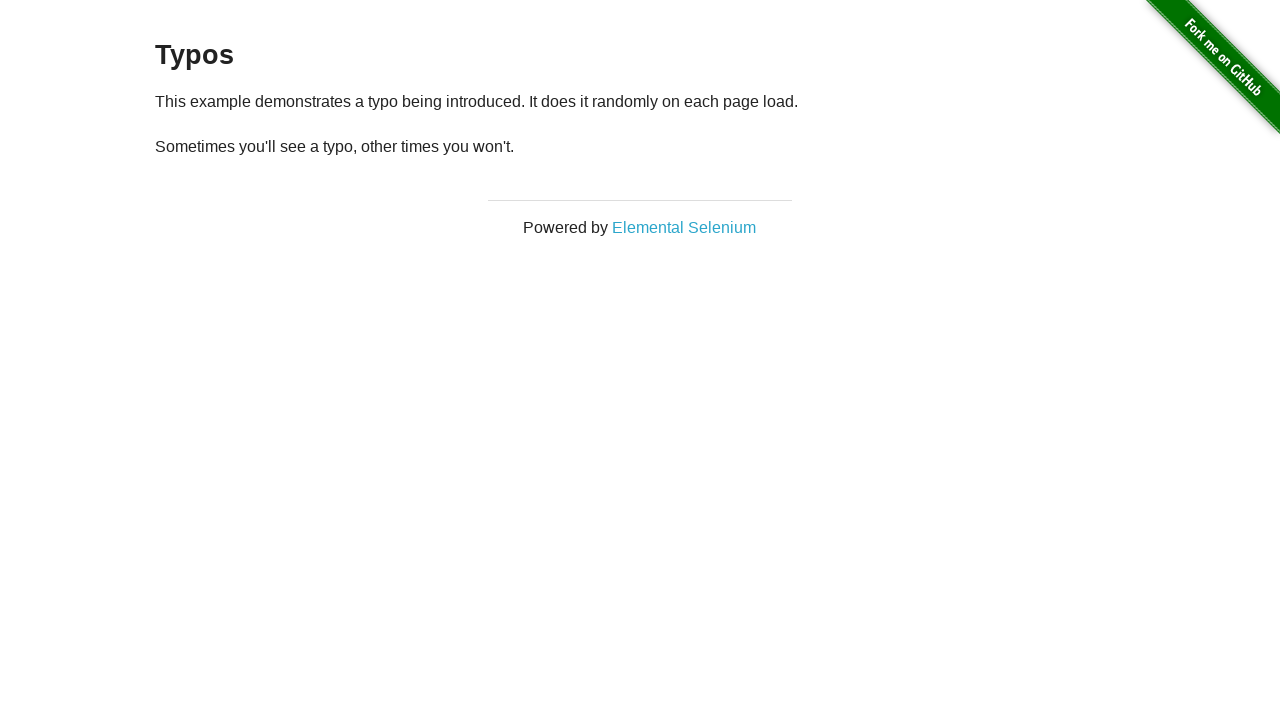

Verified that two window handles exist (2 pages open)
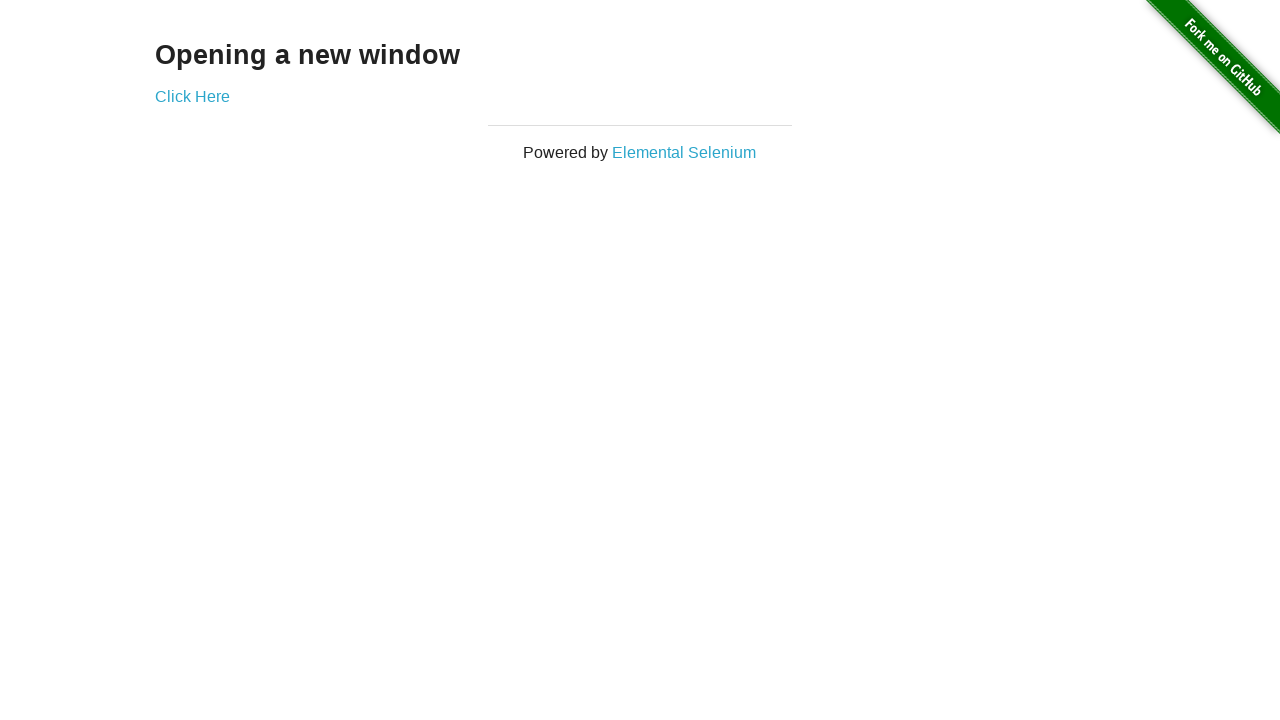

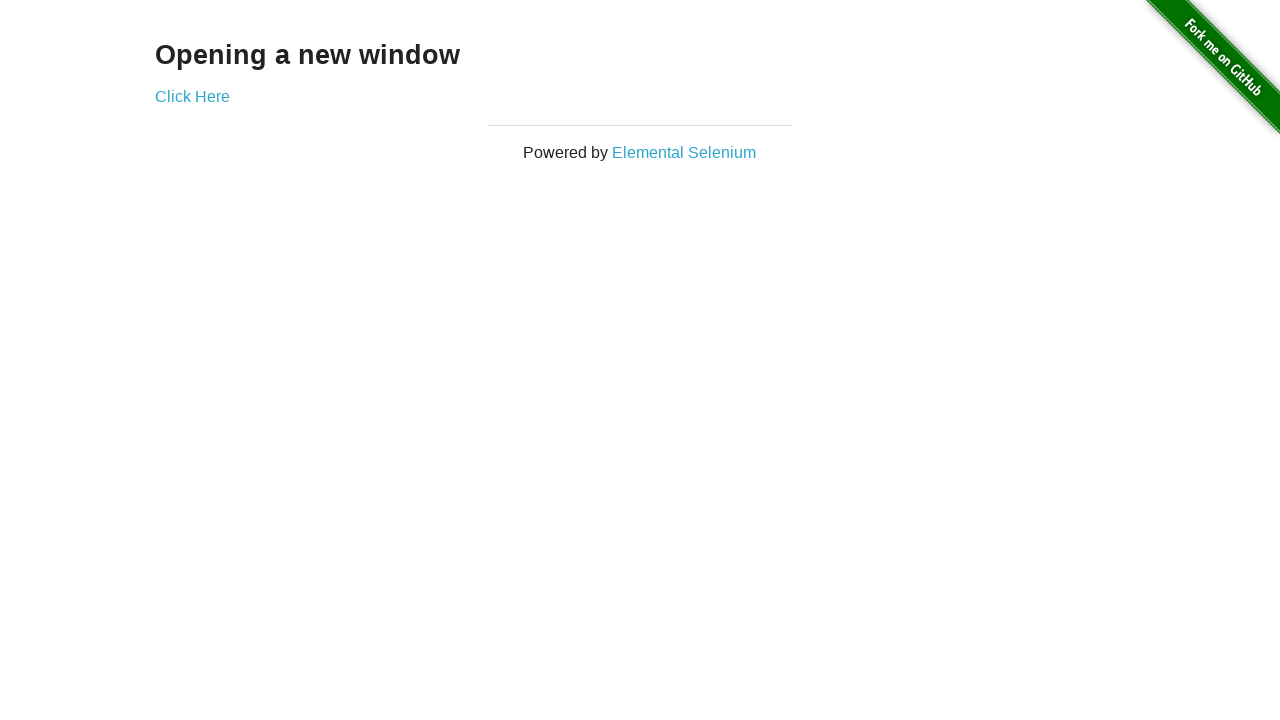